Tests unmarking items as complete by unchecking previously checked checkboxes

Starting URL: https://demo.playwright.dev/todomvc

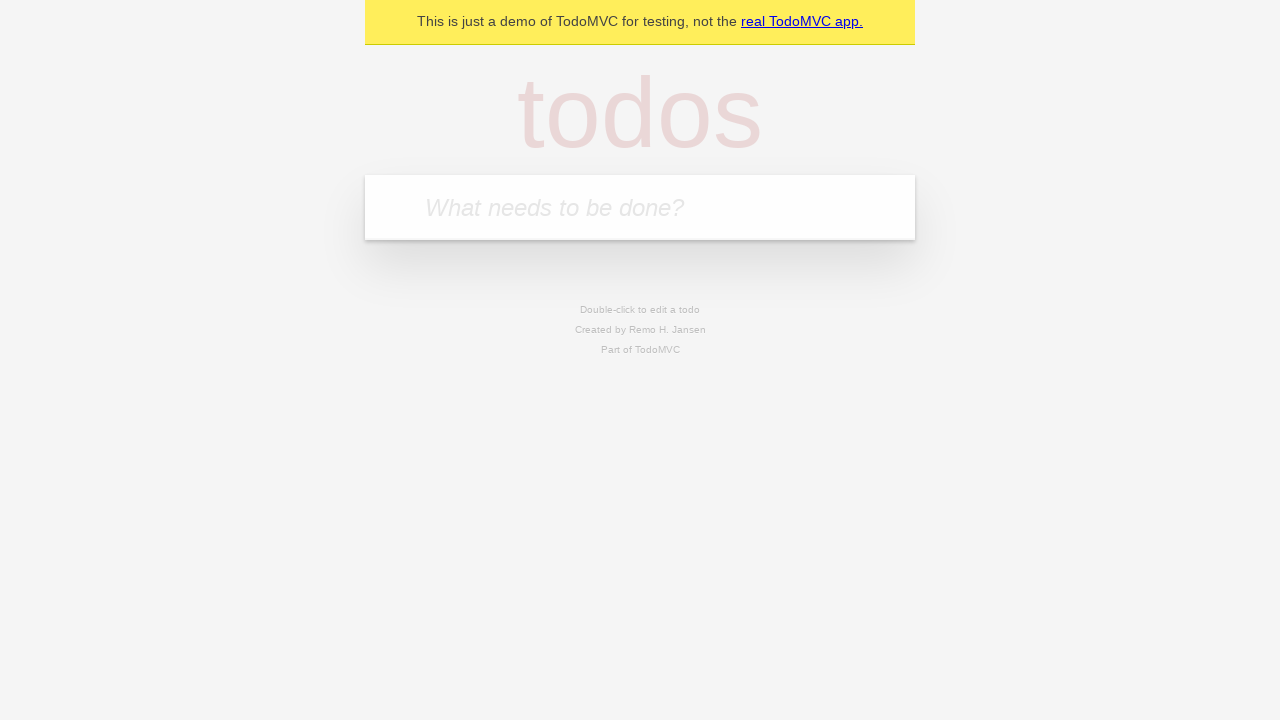

Filled todo input with 'buy some cheese' on internal:attr=[placeholder="What needs to be done?"i]
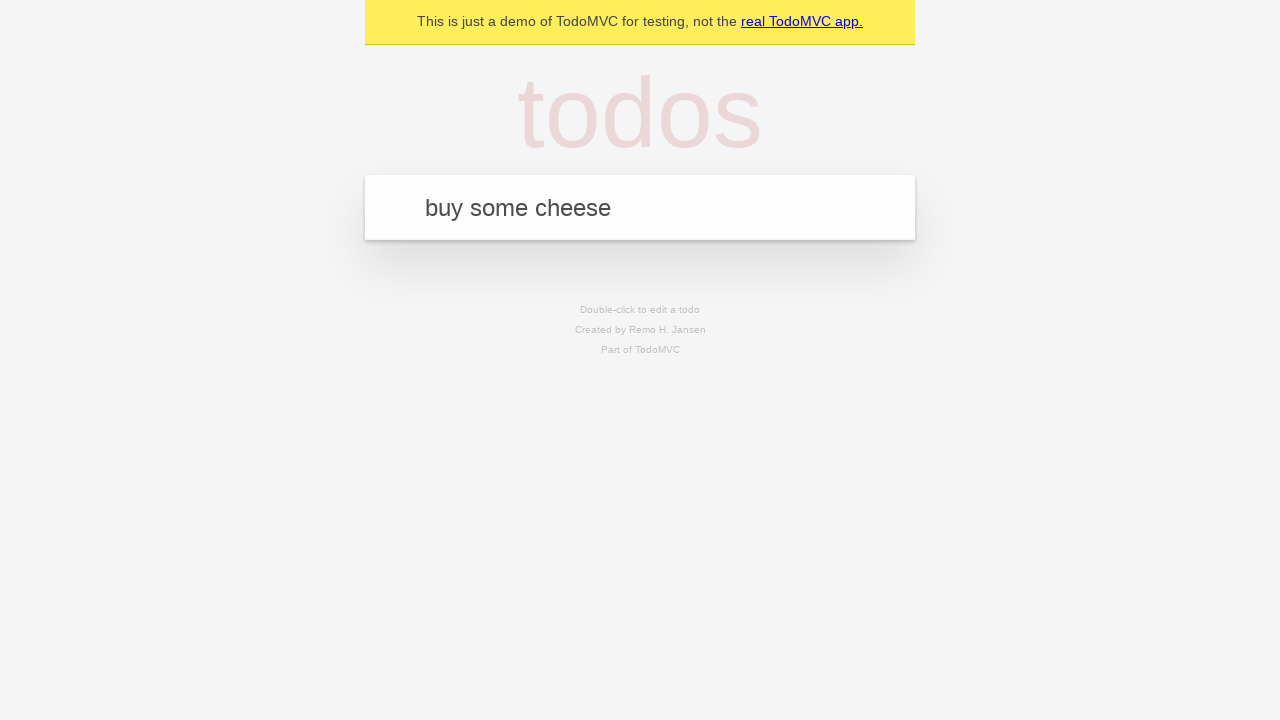

Pressed Enter to add 'buy some cheese' to the list on internal:attr=[placeholder="What needs to be done?"i]
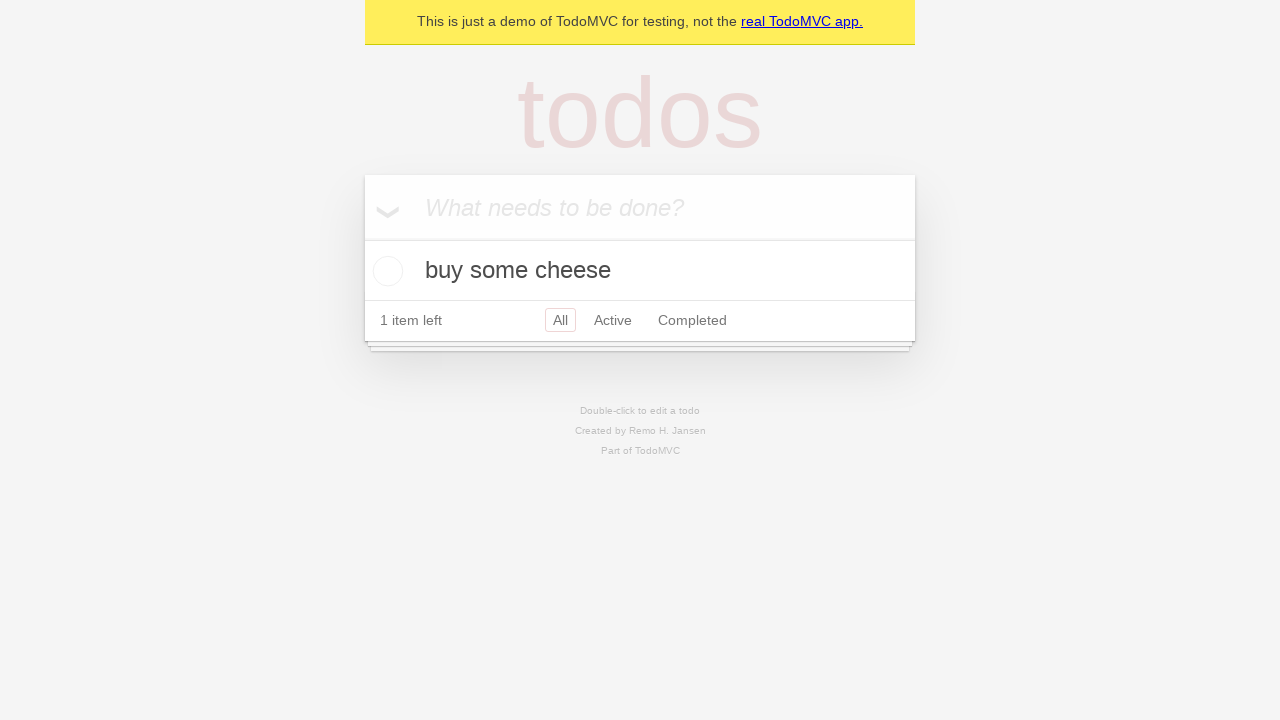

Filled todo input with 'feed the cat' on internal:attr=[placeholder="What needs to be done?"i]
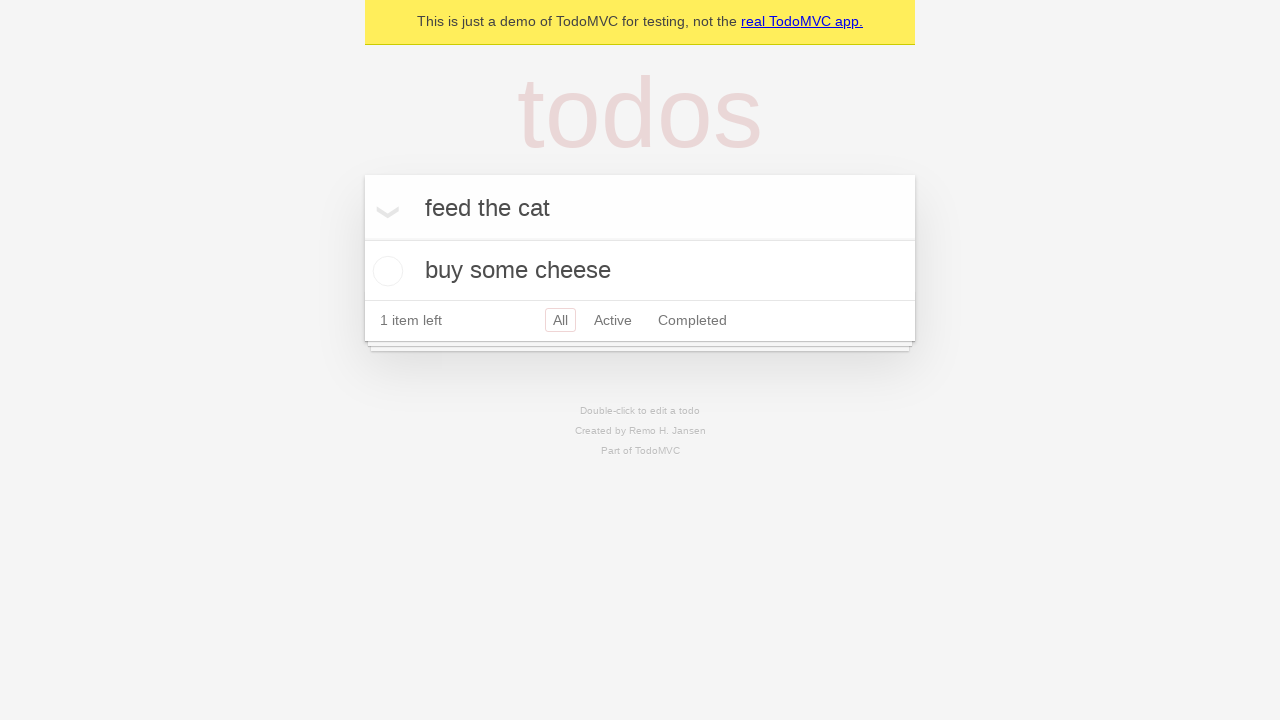

Pressed Enter to add 'feed the cat' to the list on internal:attr=[placeholder="What needs to be done?"i]
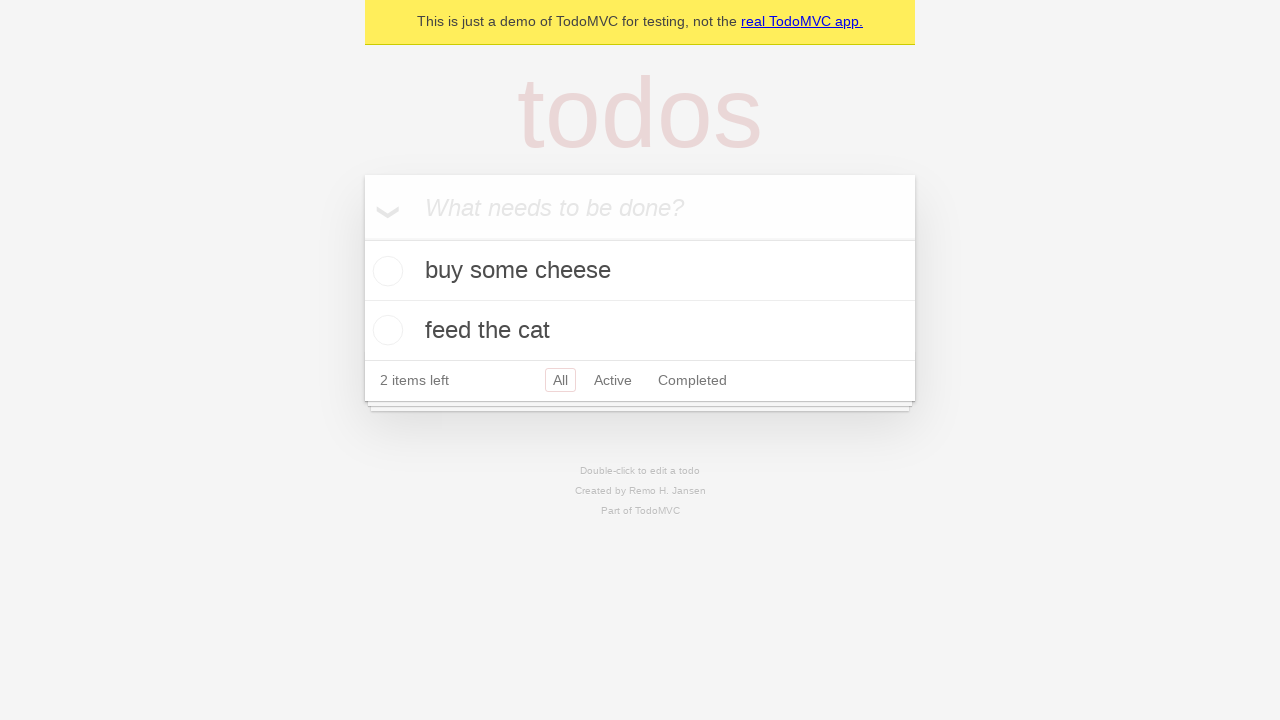

Waited for both todo items to be rendered
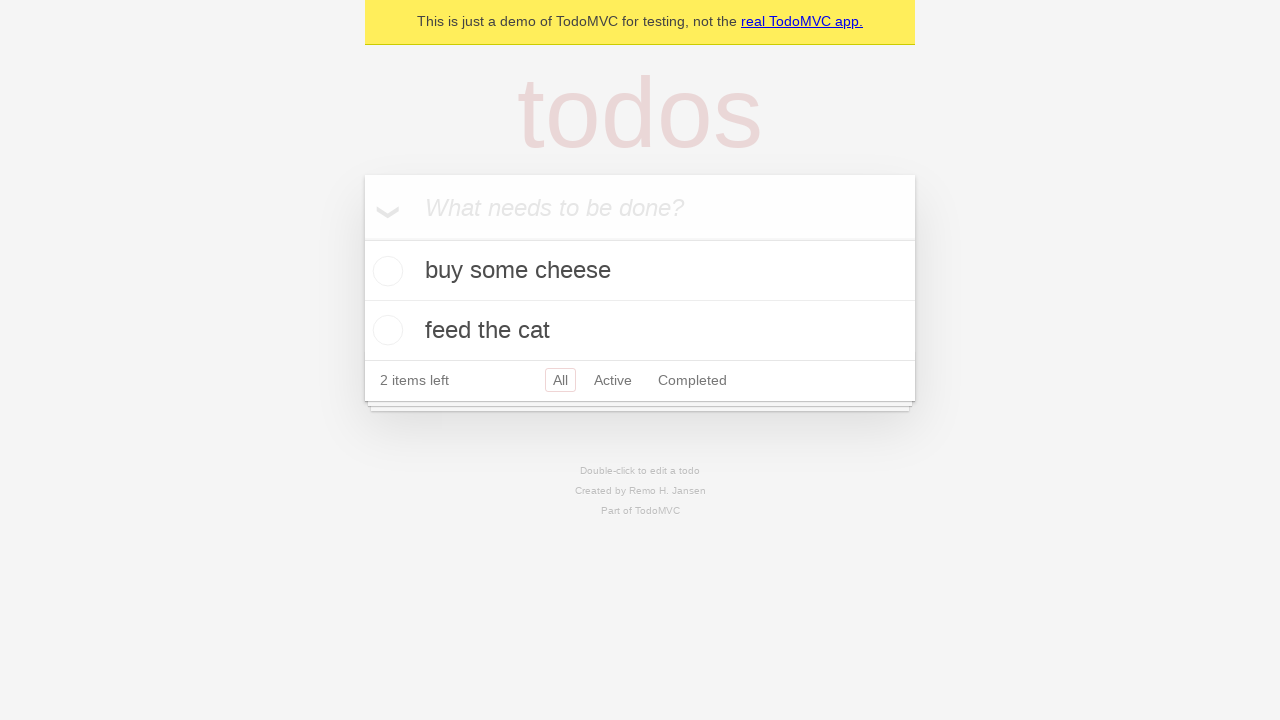

Located the first todo item
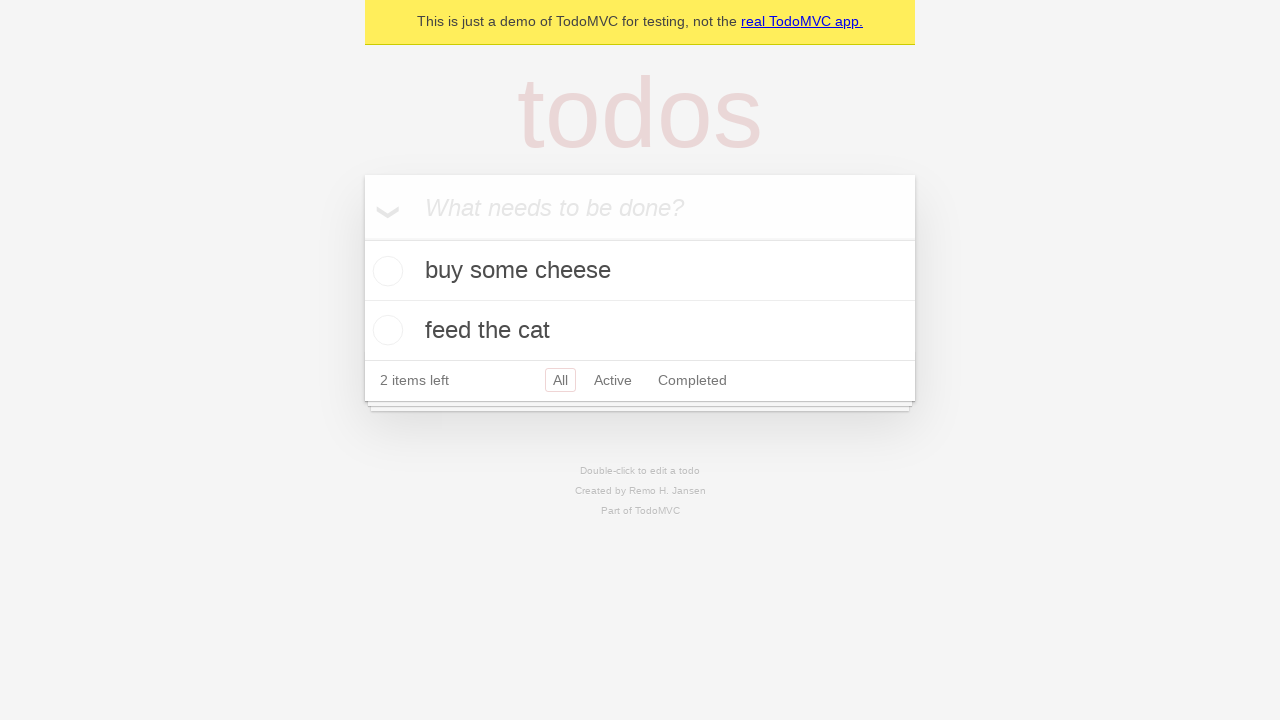

Located the checkbox for the first todo item
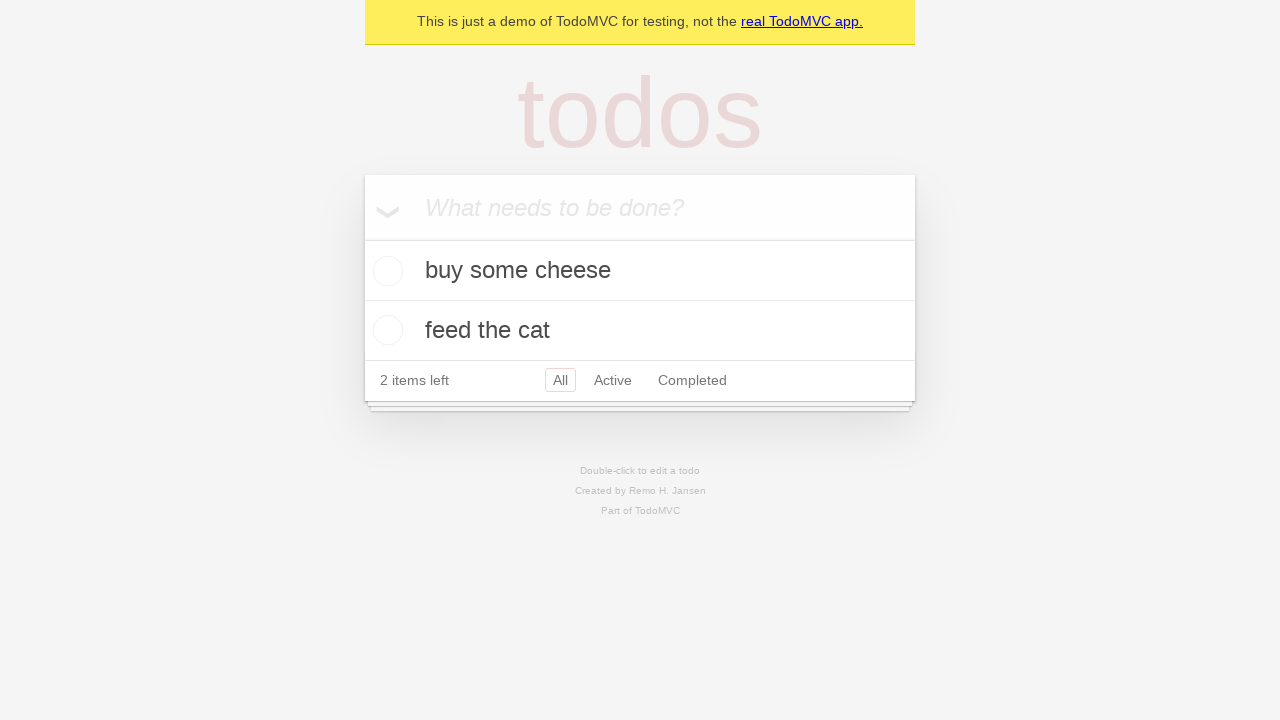

Checked the first todo item at (385, 271) on internal:testid=[data-testid="todo-item"s] >> nth=0 >> internal:role=checkbox
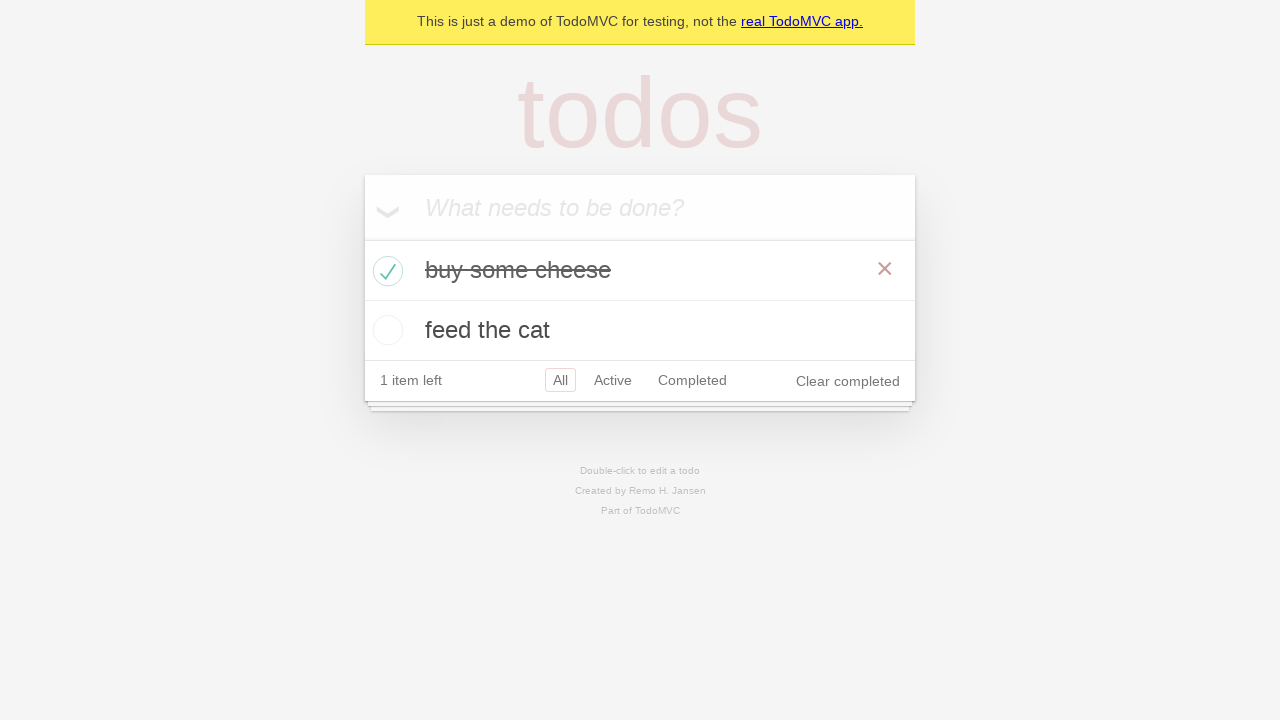

Unchecked the first todo item to mark it as incomplete at (385, 271) on internal:testid=[data-testid="todo-item"s] >> nth=0 >> internal:role=checkbox
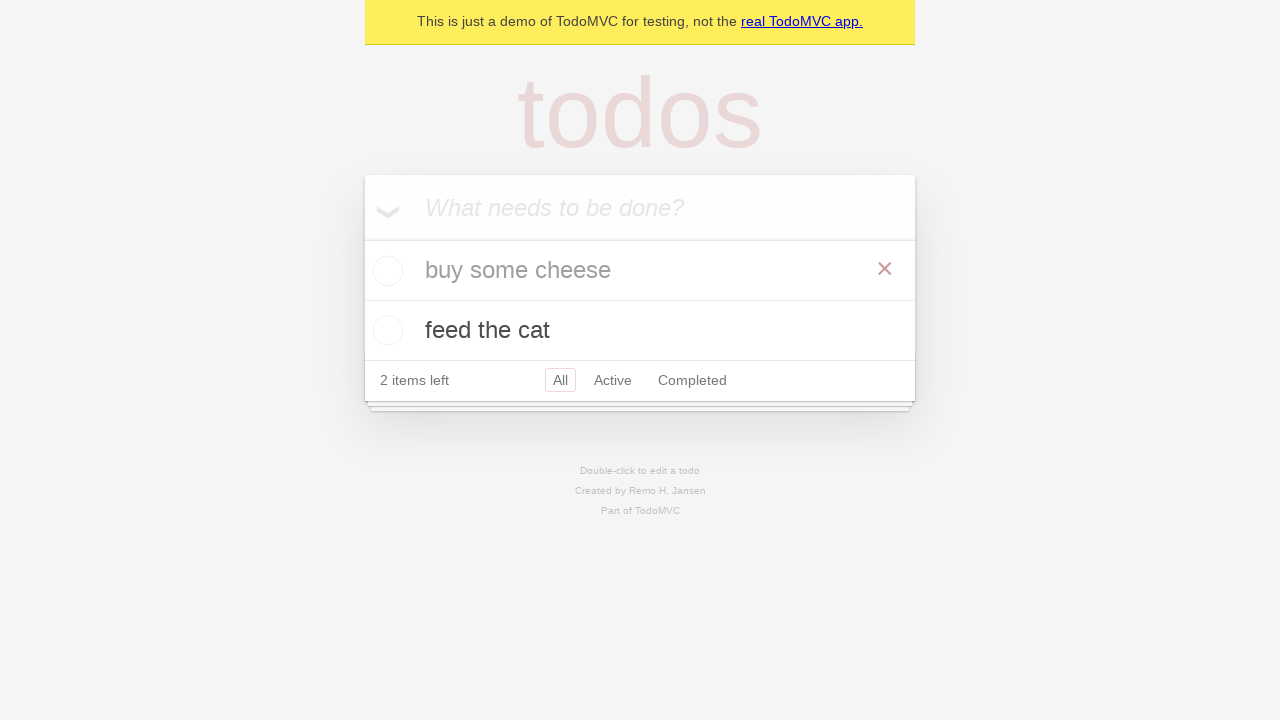

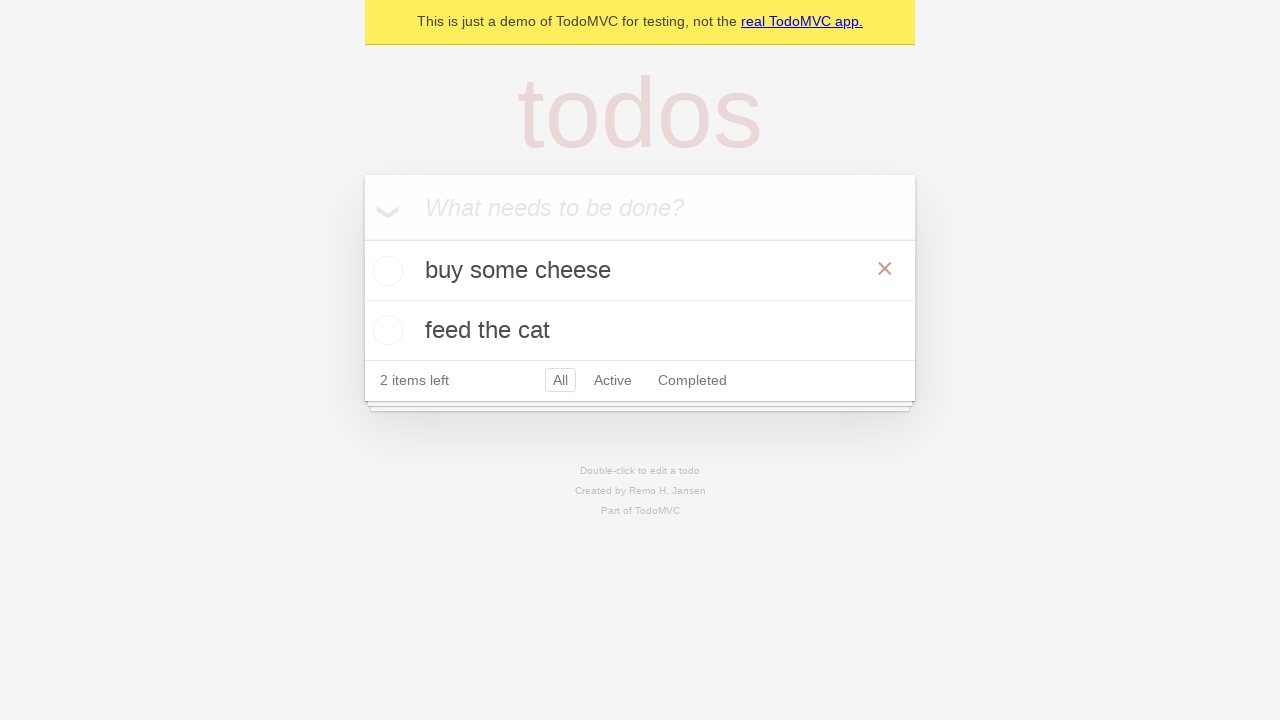